Tests drag and drop by clicking and holding the draggable element then moving by calculated offset to reach the drop zone

Starting URL: https://seleniumui.moderntester.pl/droppable.php

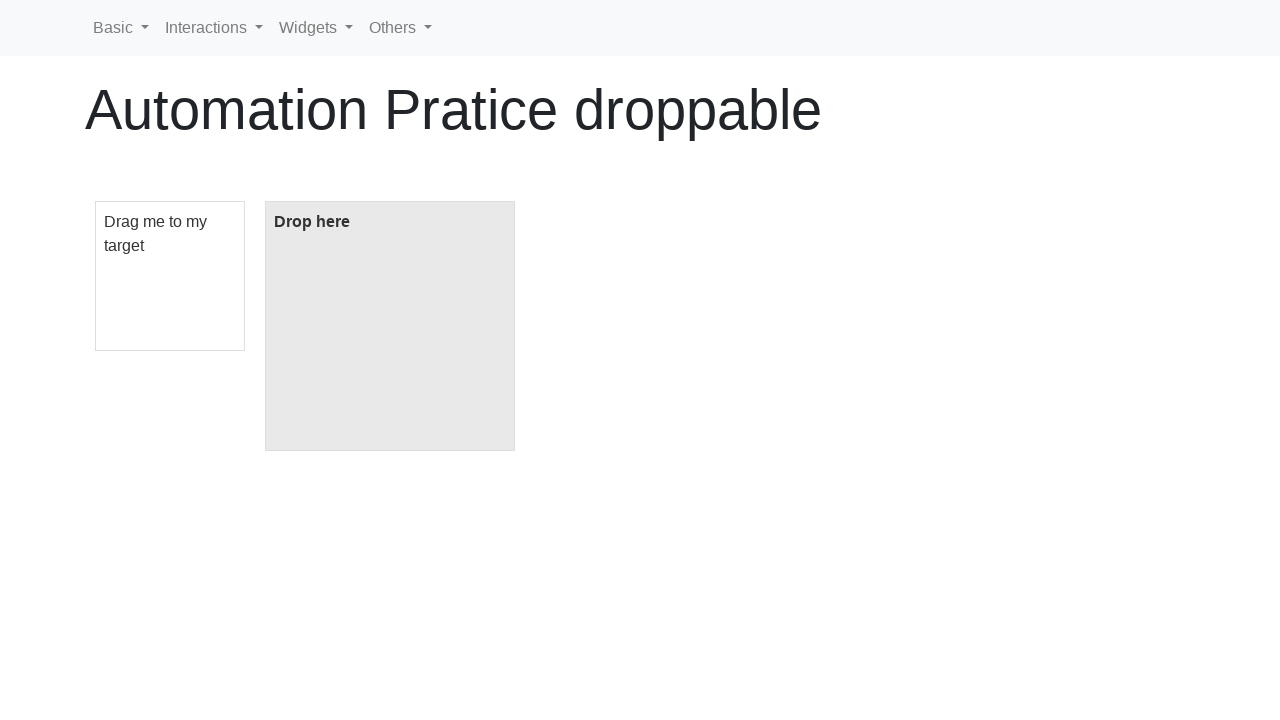

Navigated to droppable test page
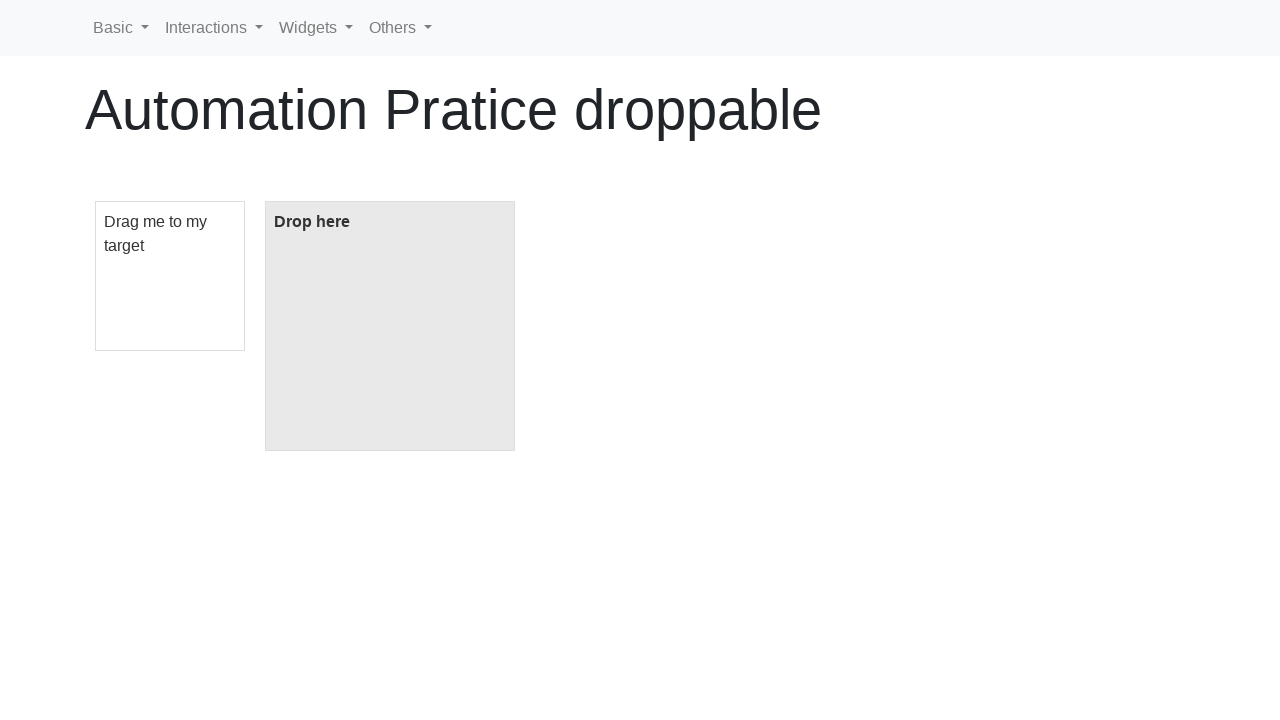

Located draggable element
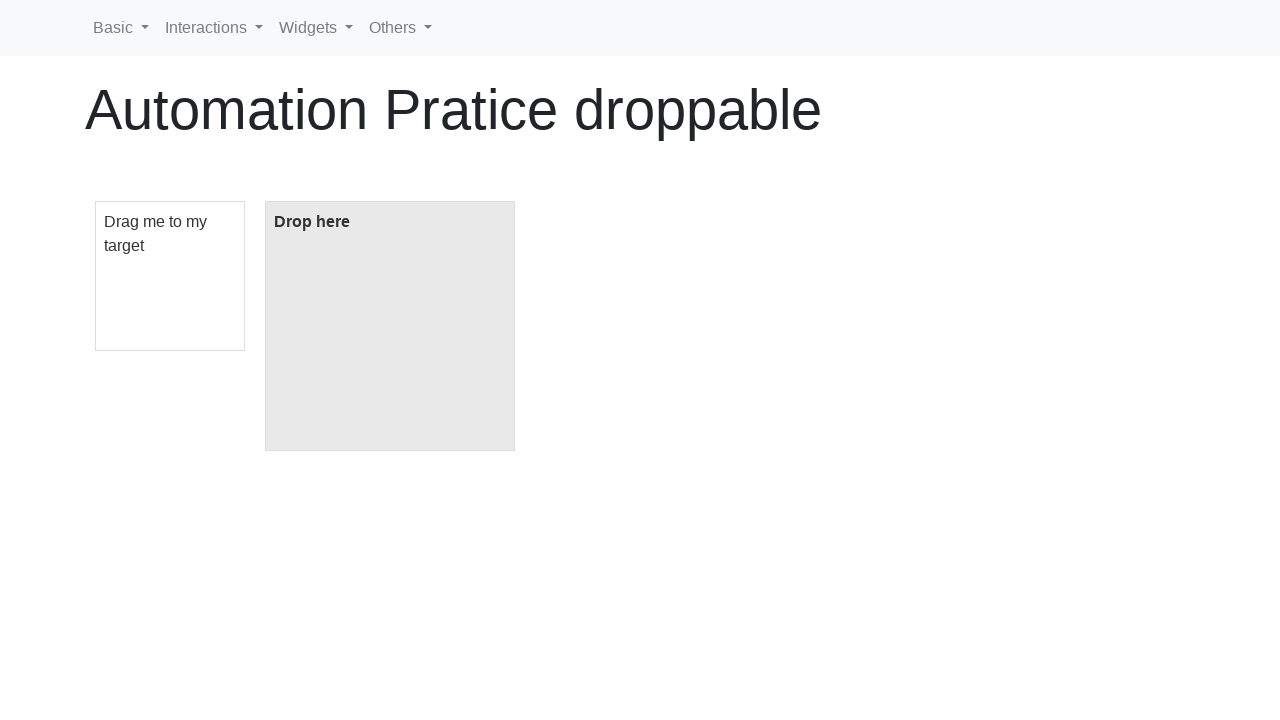

Located drop zone element
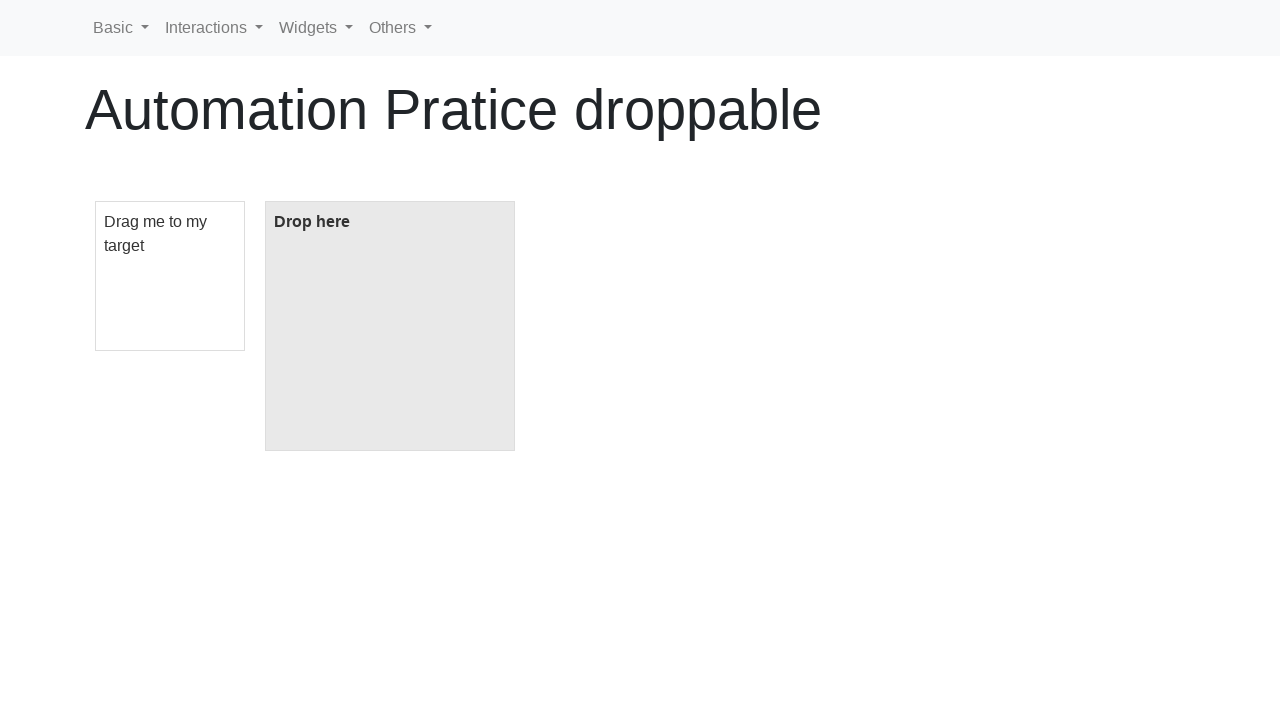

Retrieved draggable element bounding box
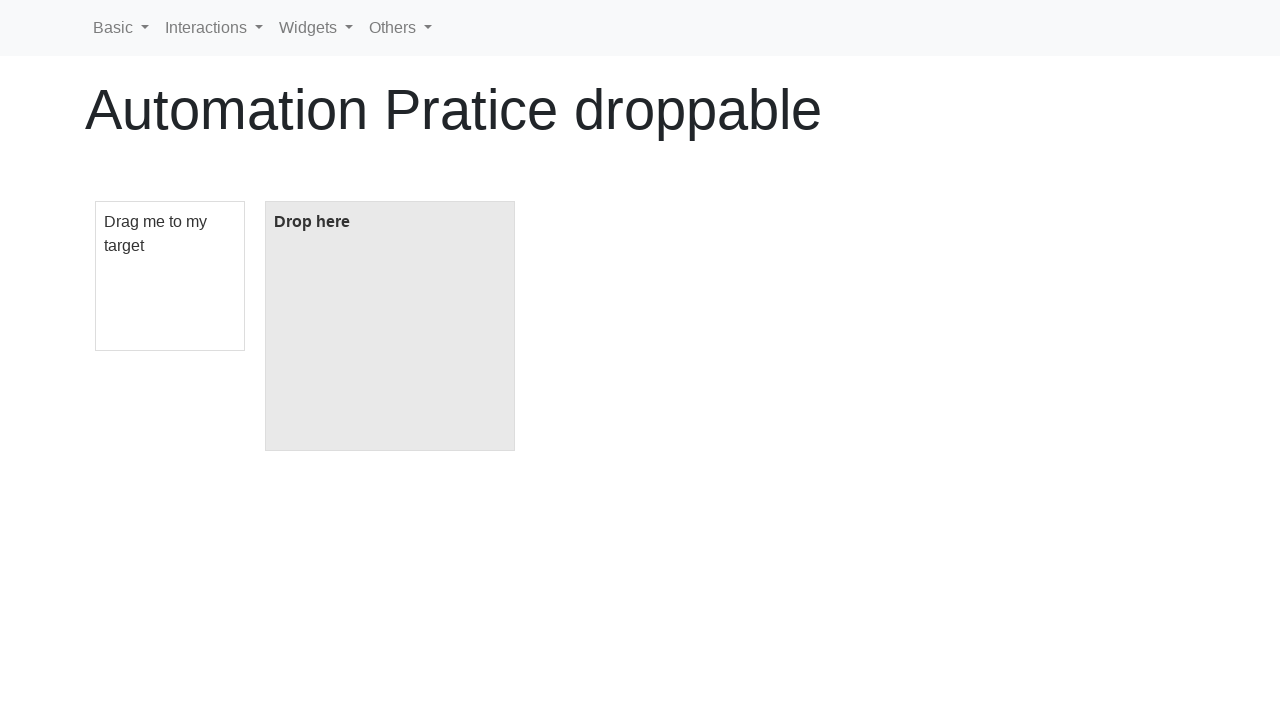

Retrieved drop zone bounding box
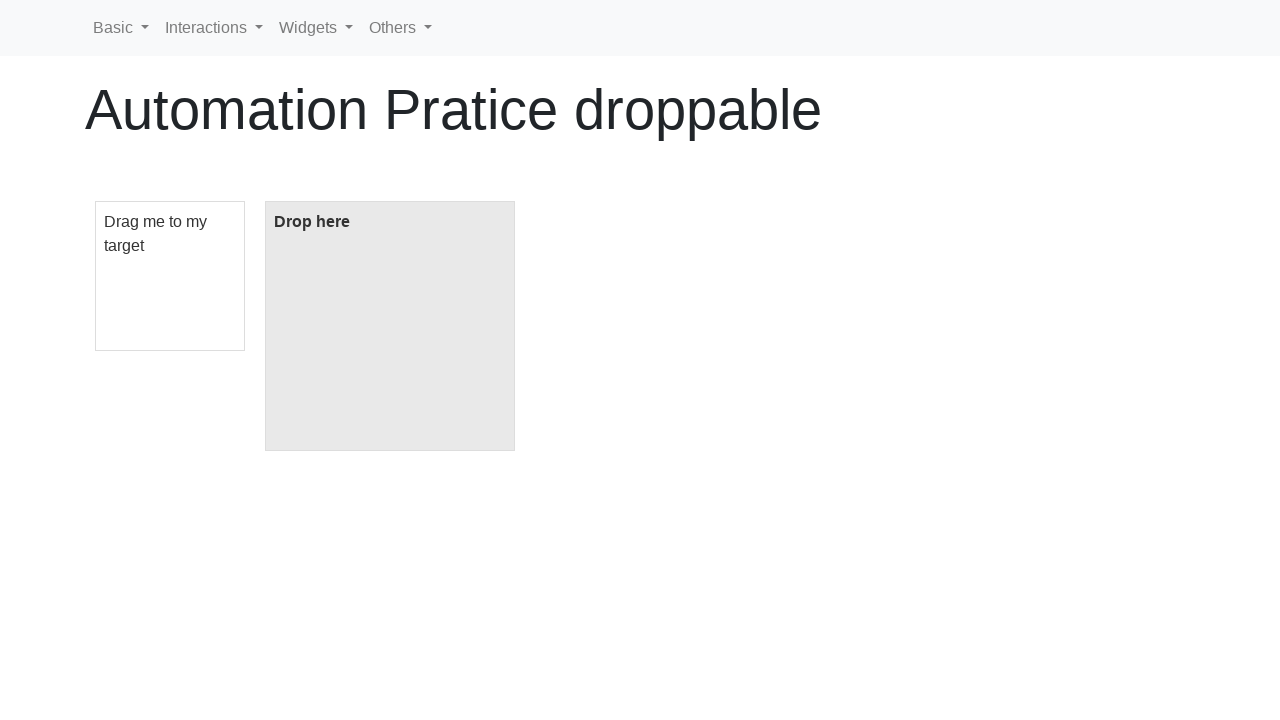

Moved mouse to center of draggable element at (170, 276)
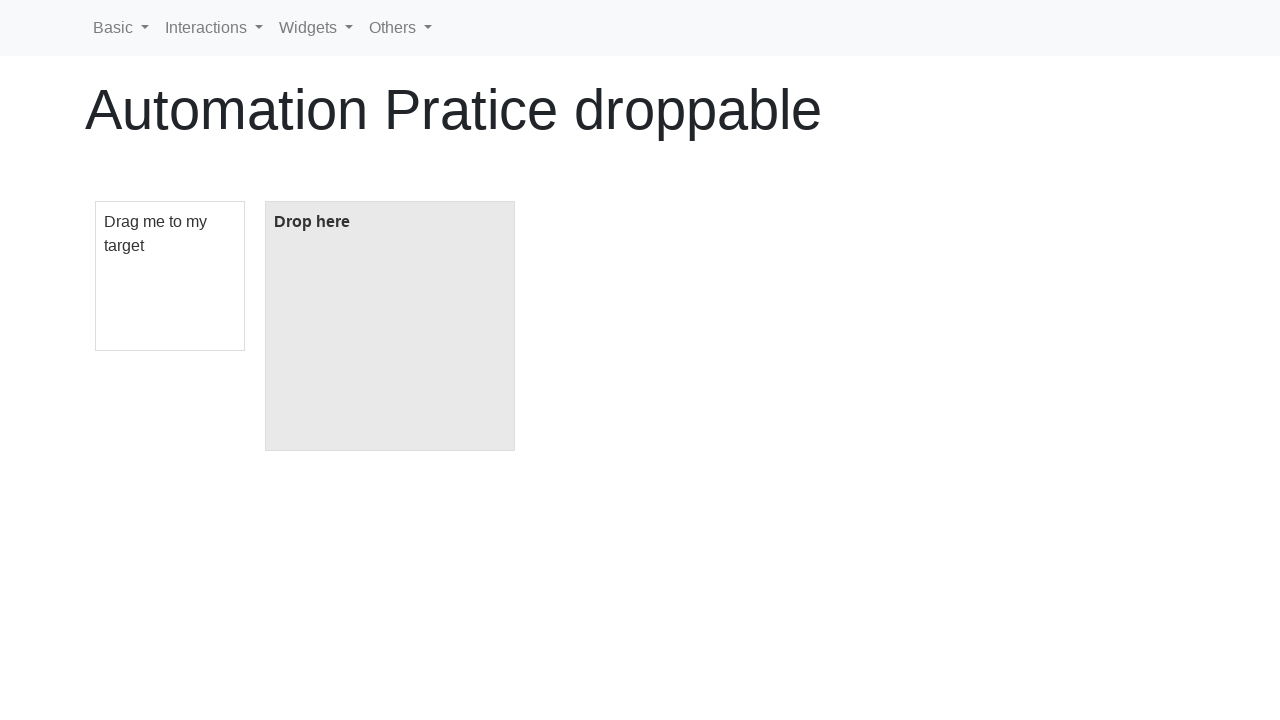

Pressed mouse button down on draggable element at (170, 276)
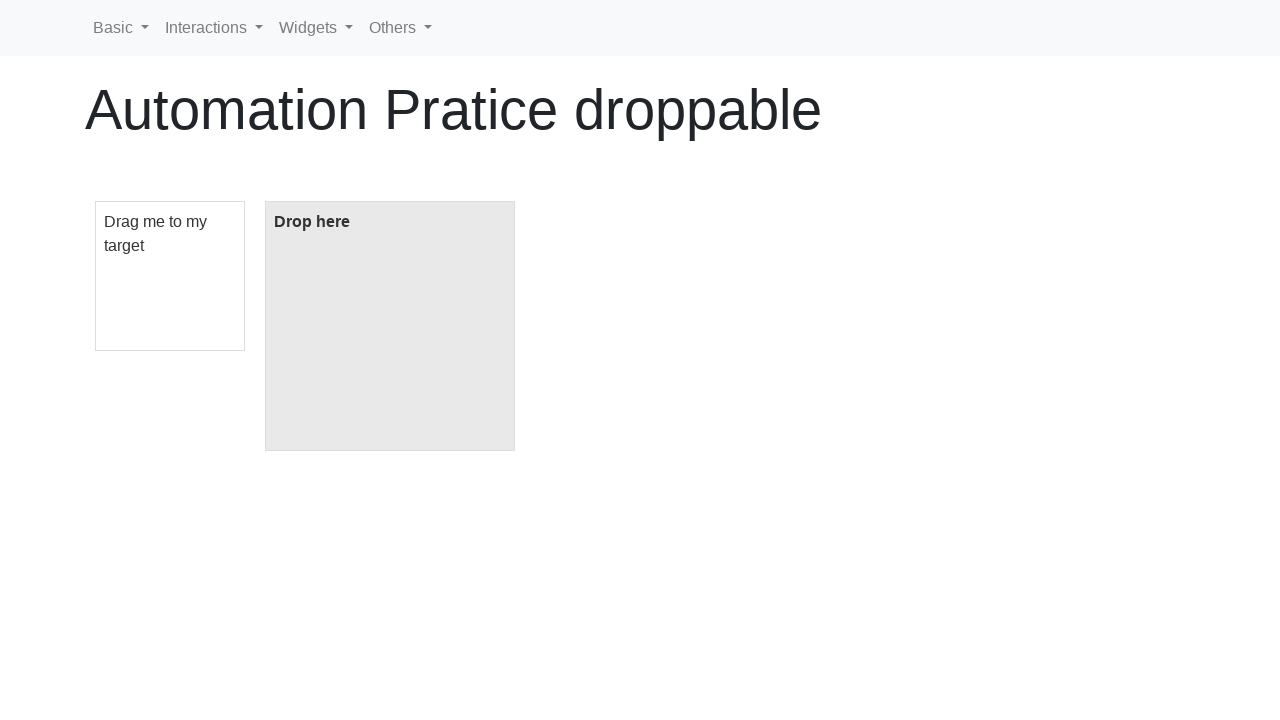

Dragged element to drop zone by calculated offset at (345, 286)
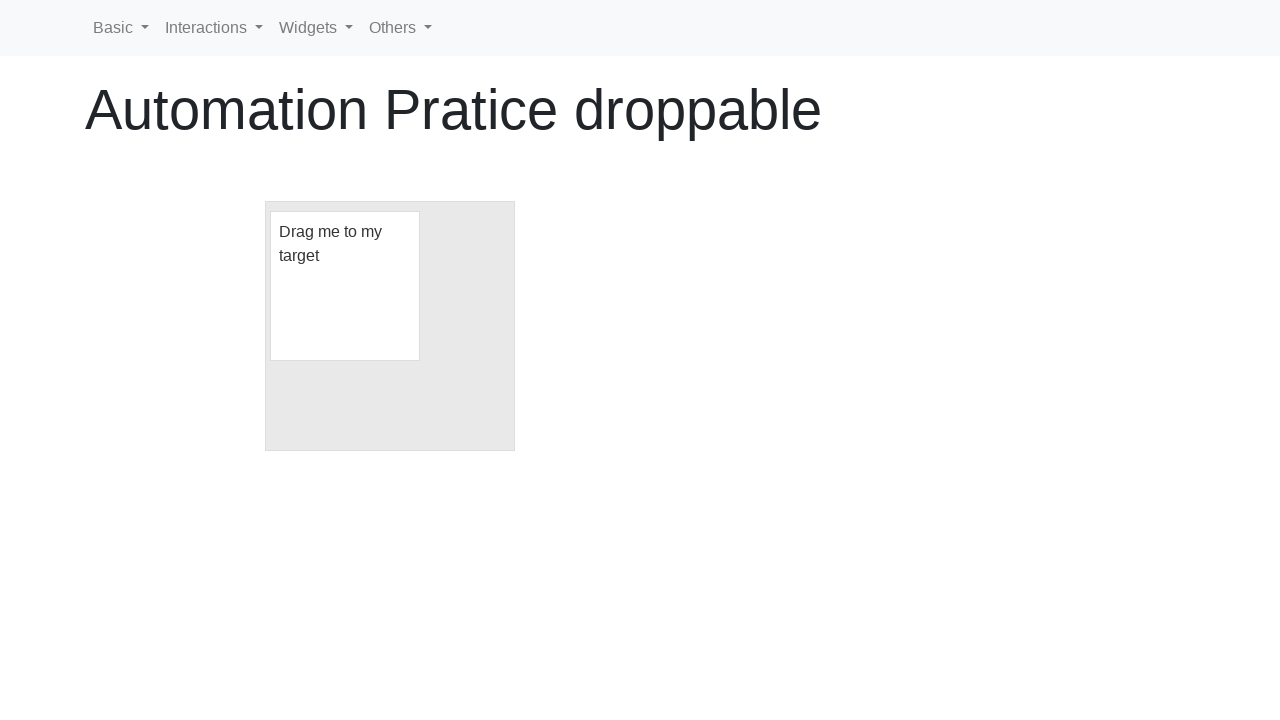

Released mouse button to complete drop at (345, 286)
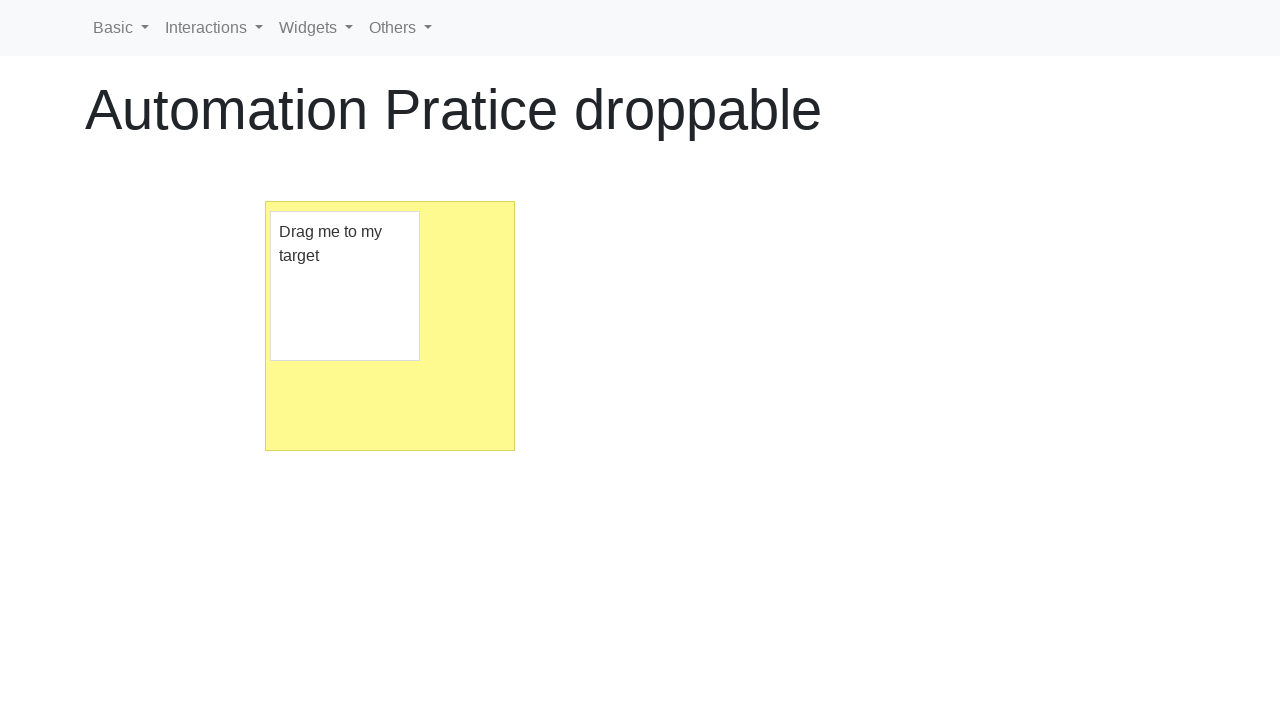

Verified drop zone displays 'Dropped!' confirming successful drag and drop
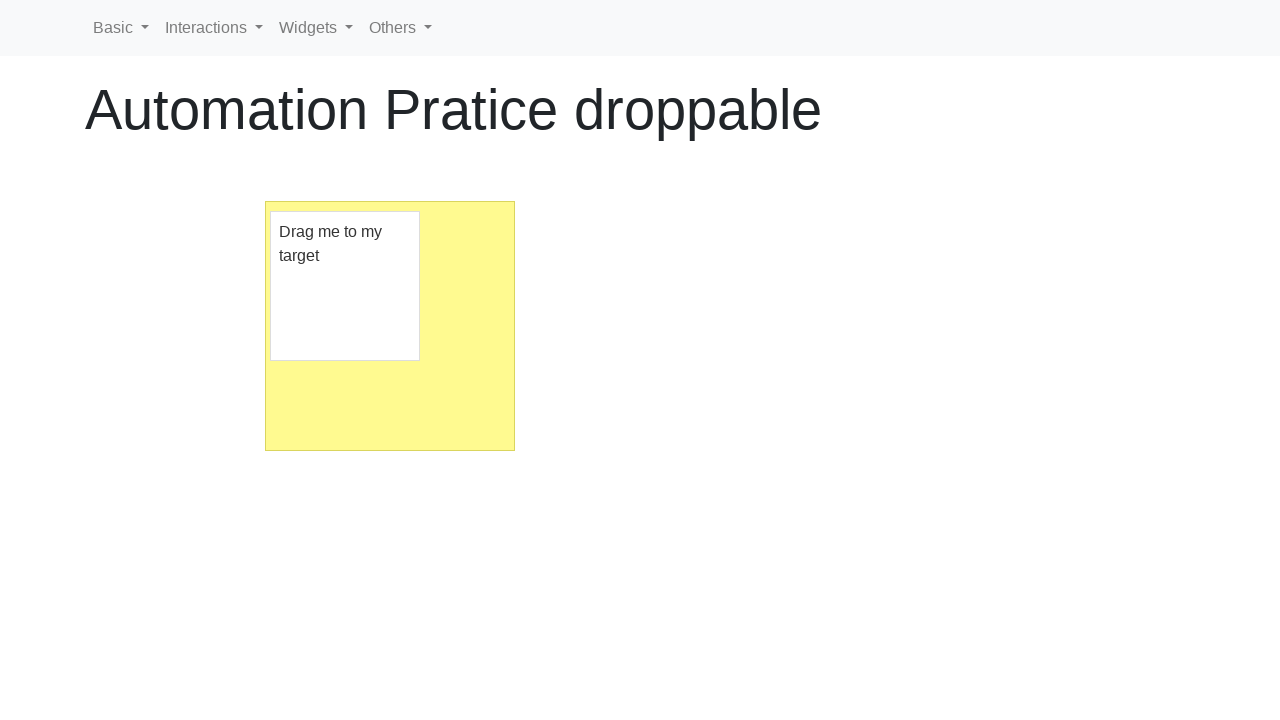

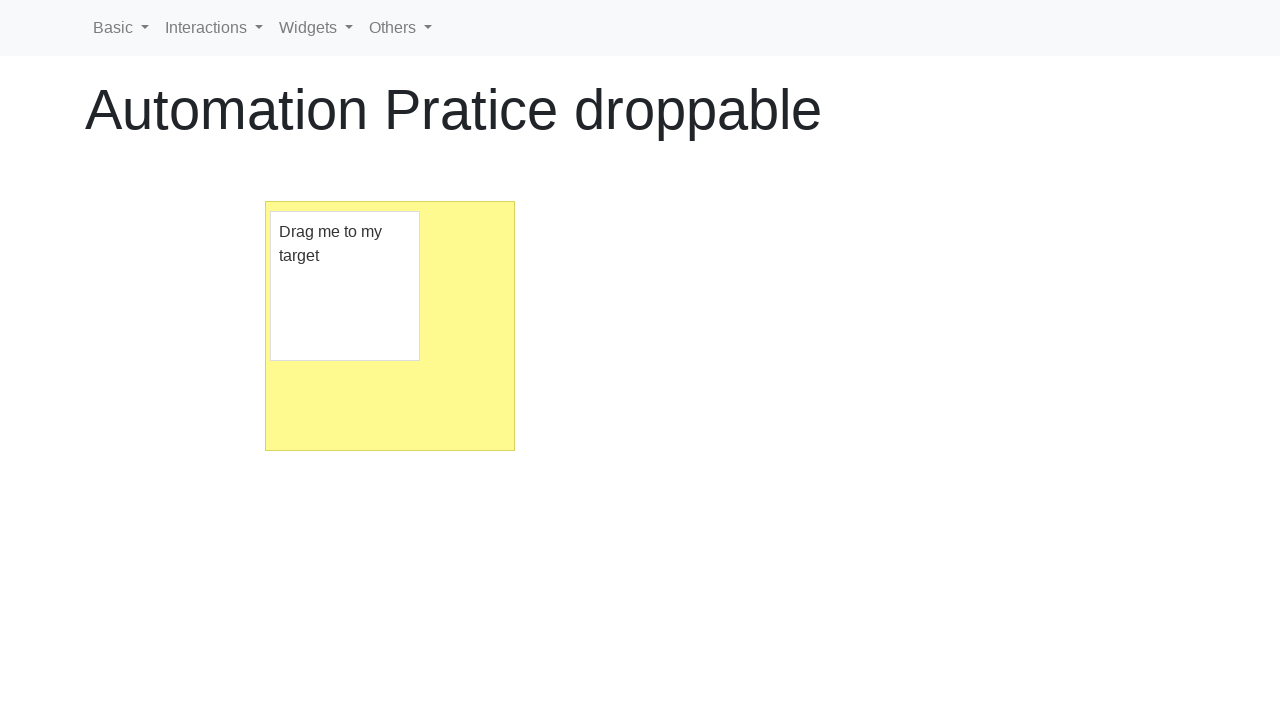